Tests passenger count selection by clicking to increment adults count to 3 and closing the dropdown

Starting URL: https://rahulshettyacademy.com/dropdownsPractise/

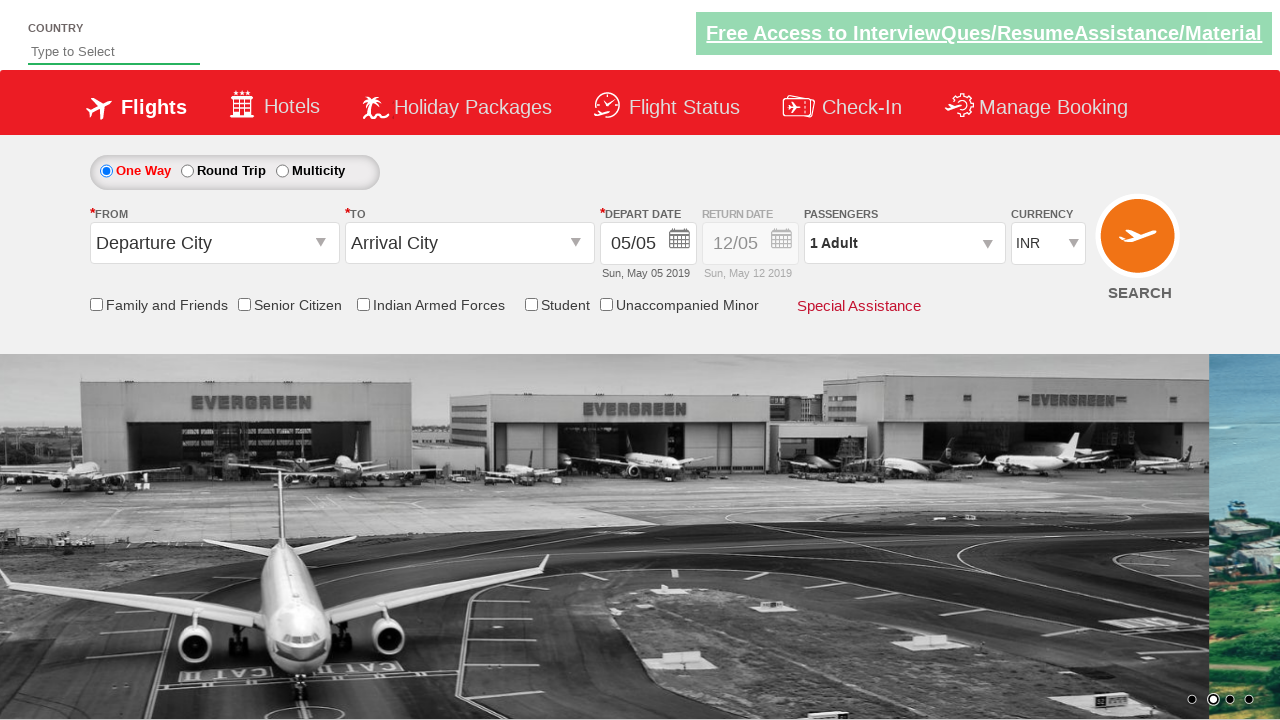

Clicked on passenger info dropdown to open it at (904, 243) on #divpaxinfo
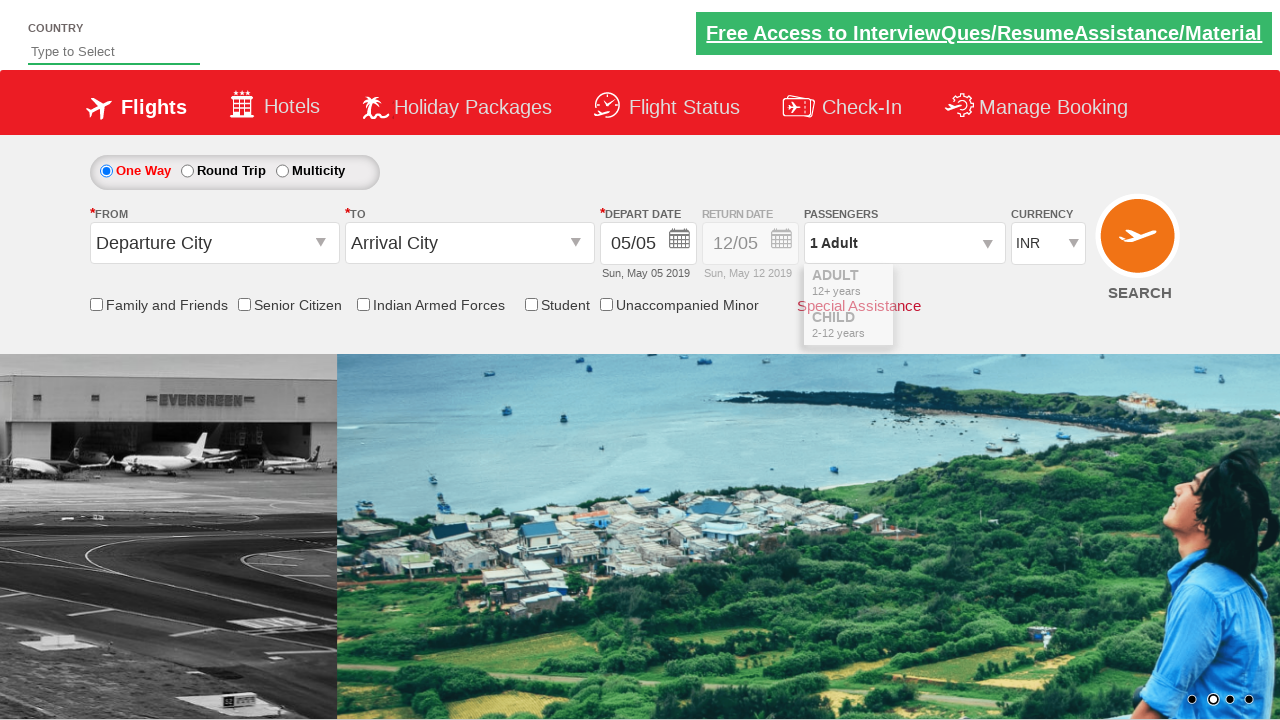

Clicked increment adult button - adult count now 2 at (982, 288) on #hrefIncAdt
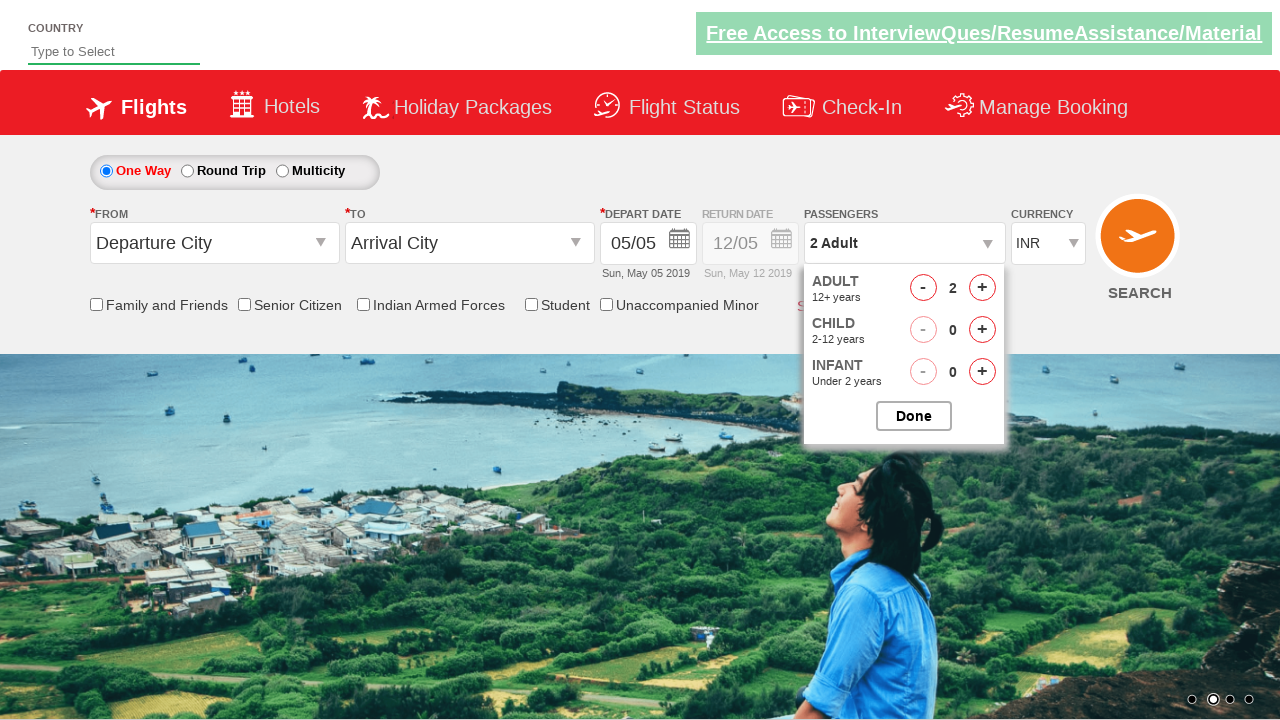

Clicked increment adult button again - adult count now 3 at (982, 288) on #hrefIncAdt
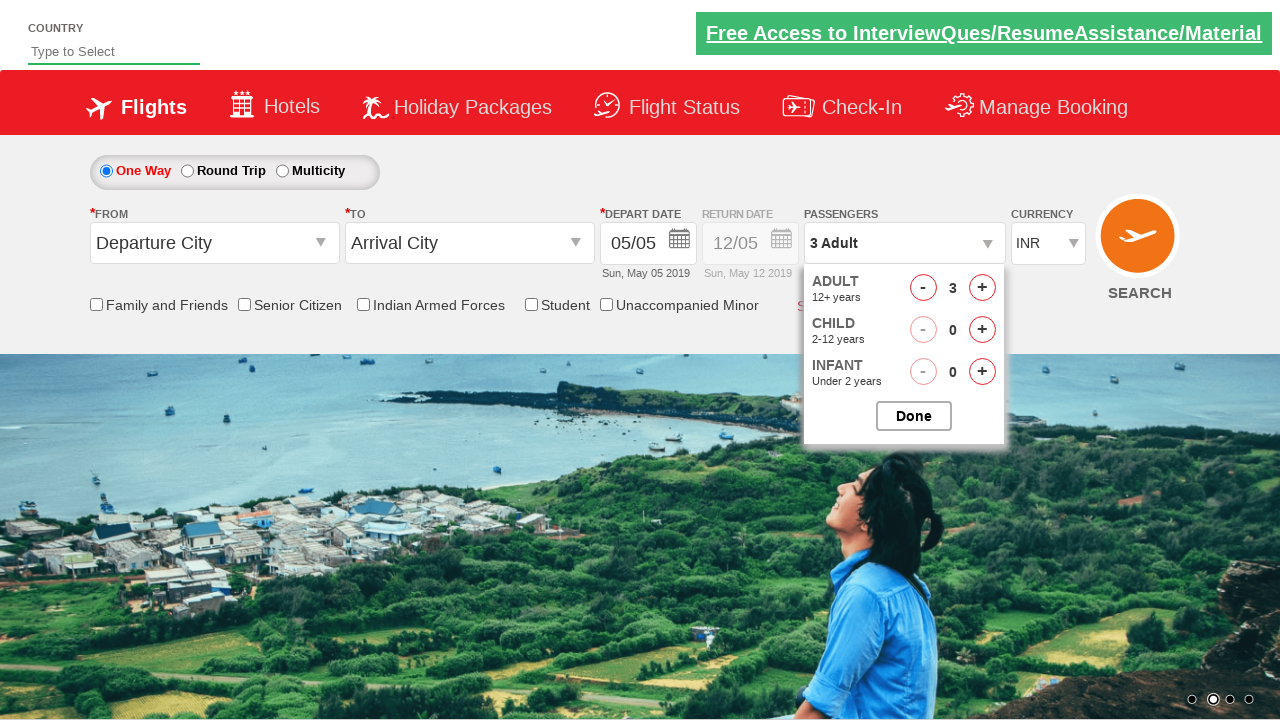

Clicked close button to close passenger options dropdown at (914, 416) on #btnclosepaxoption
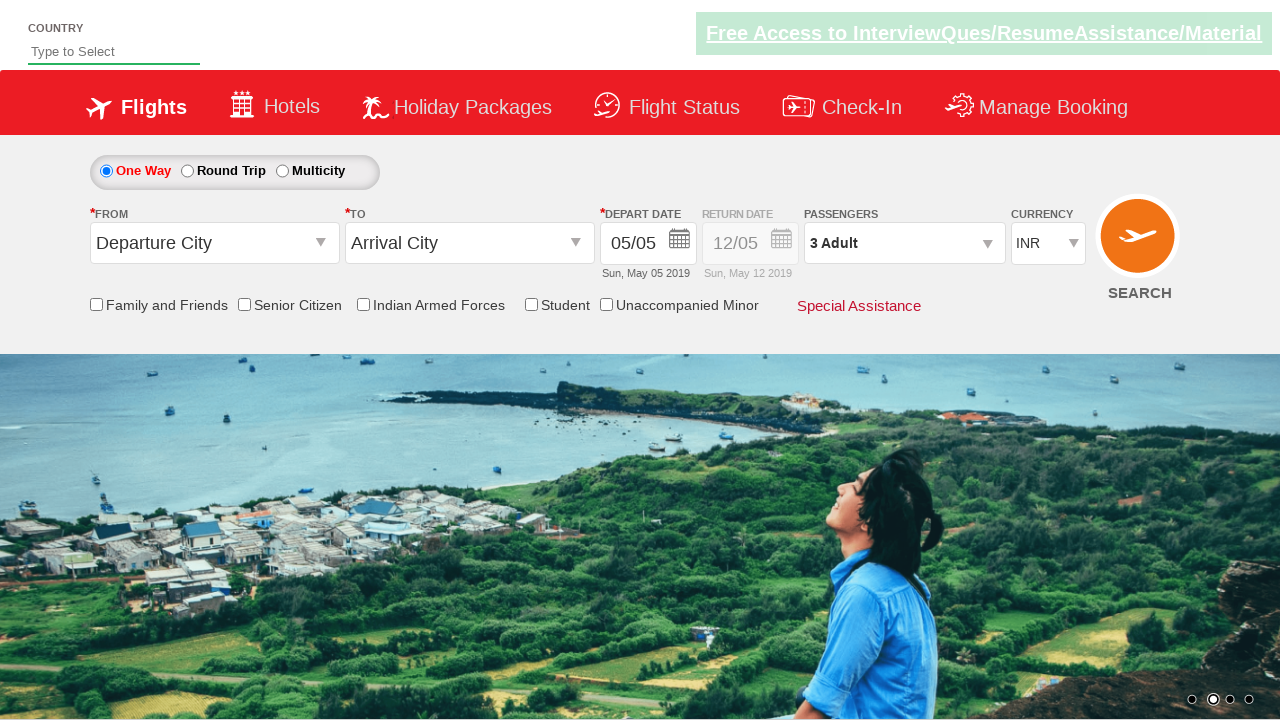

Waited for passenger info display to be visible
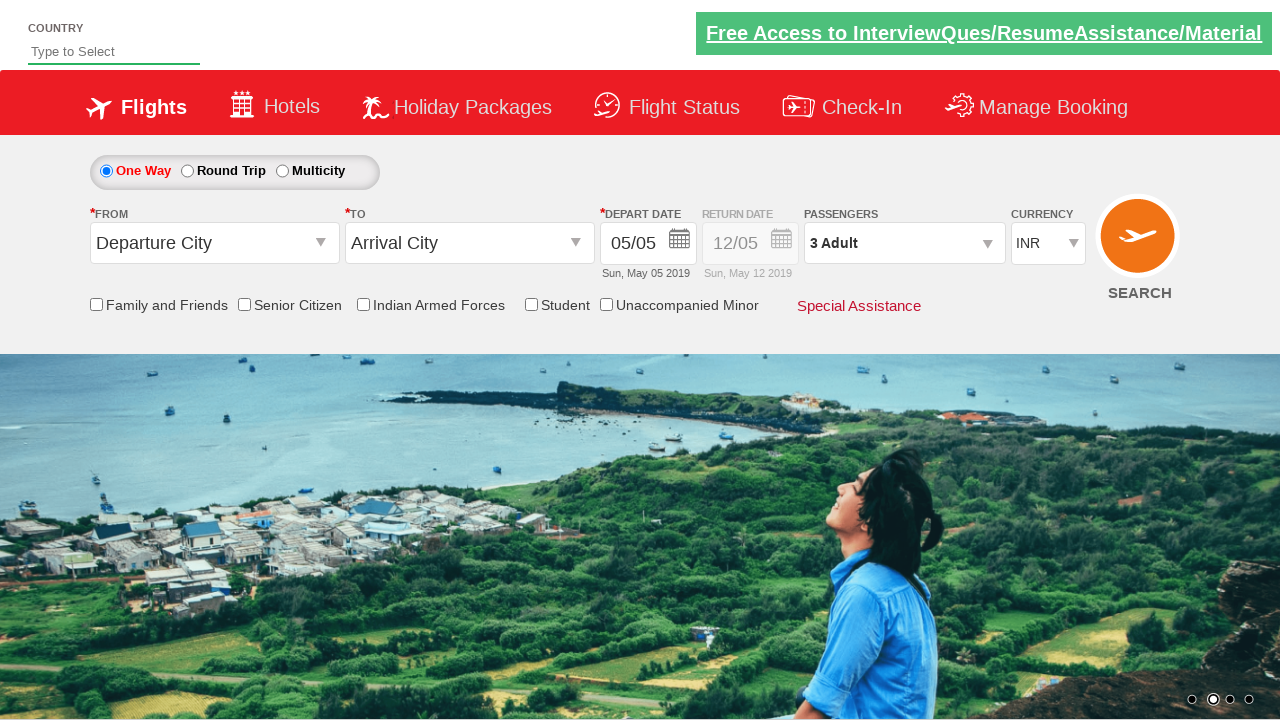

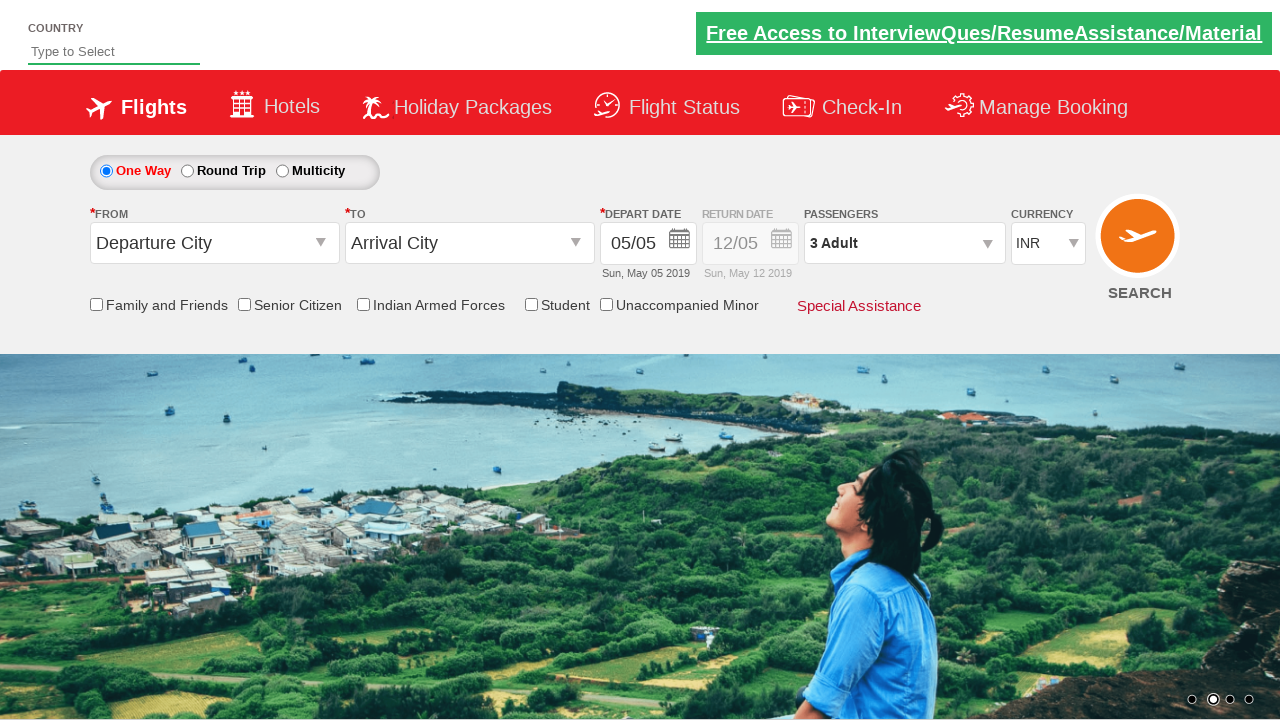